Tests drag and drop functionality by navigating to the drag and drop demo page and dragging element A to element B's position

Starting URL: https://the-internet.herokuapp.com/

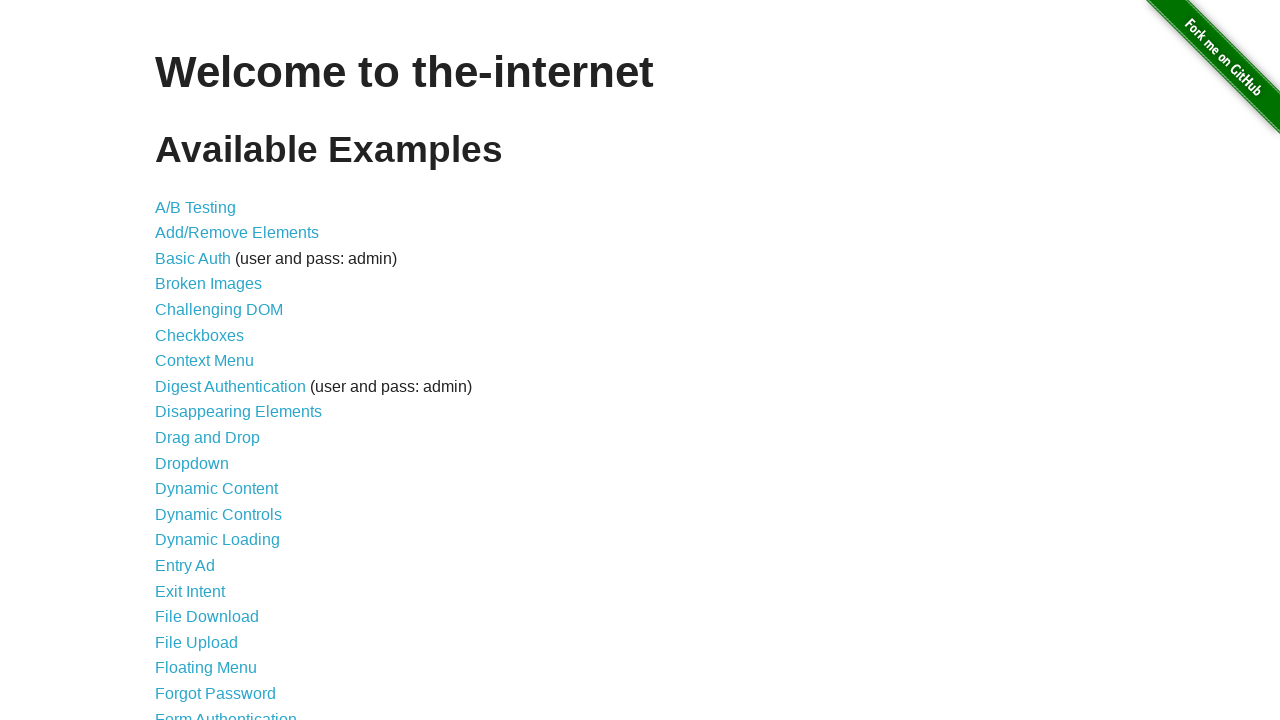

Clicked on 'Drag and Drop' link to navigate to demo page at (208, 438) on text=Drag and Drop
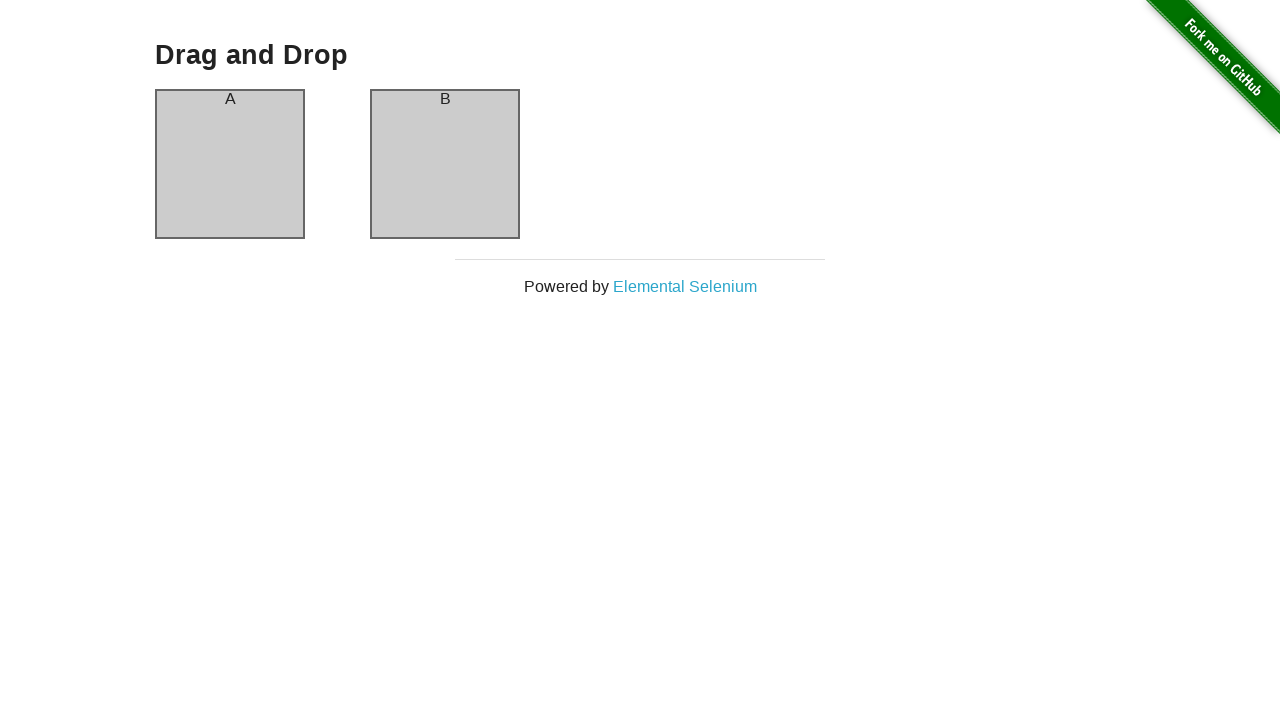

Waited for column A element to be visible
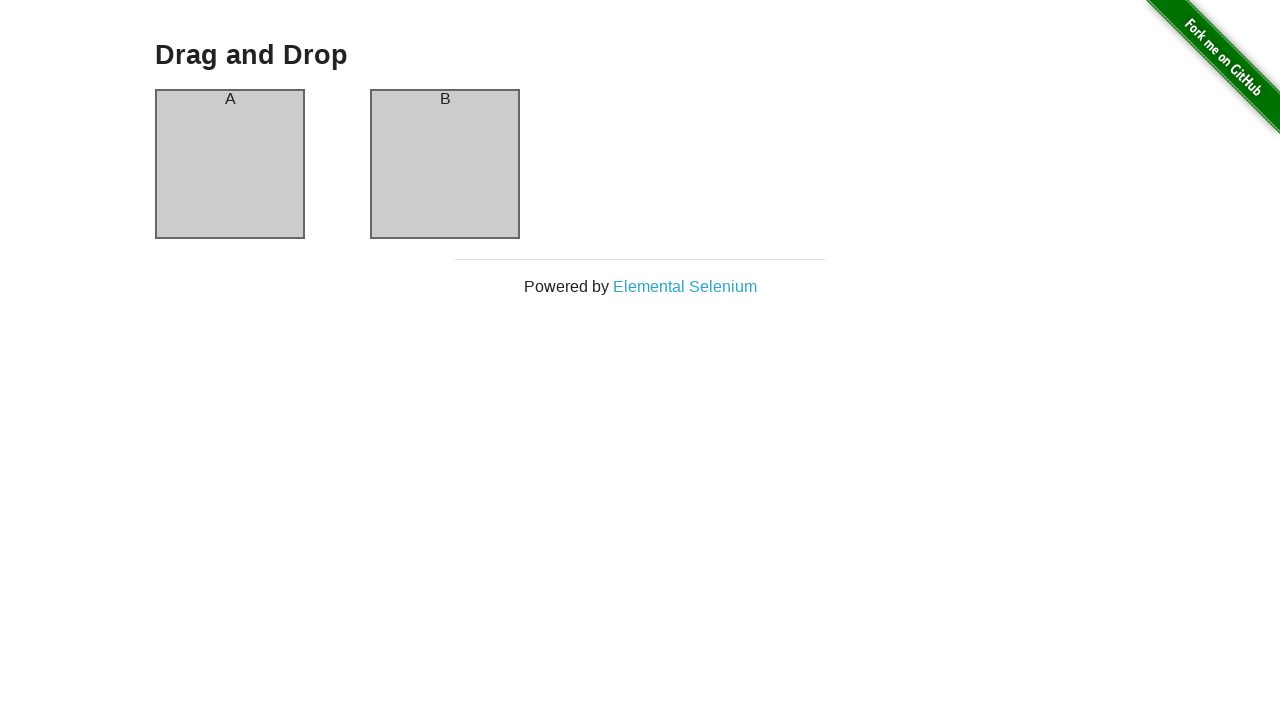

Waited for column B element to be visible
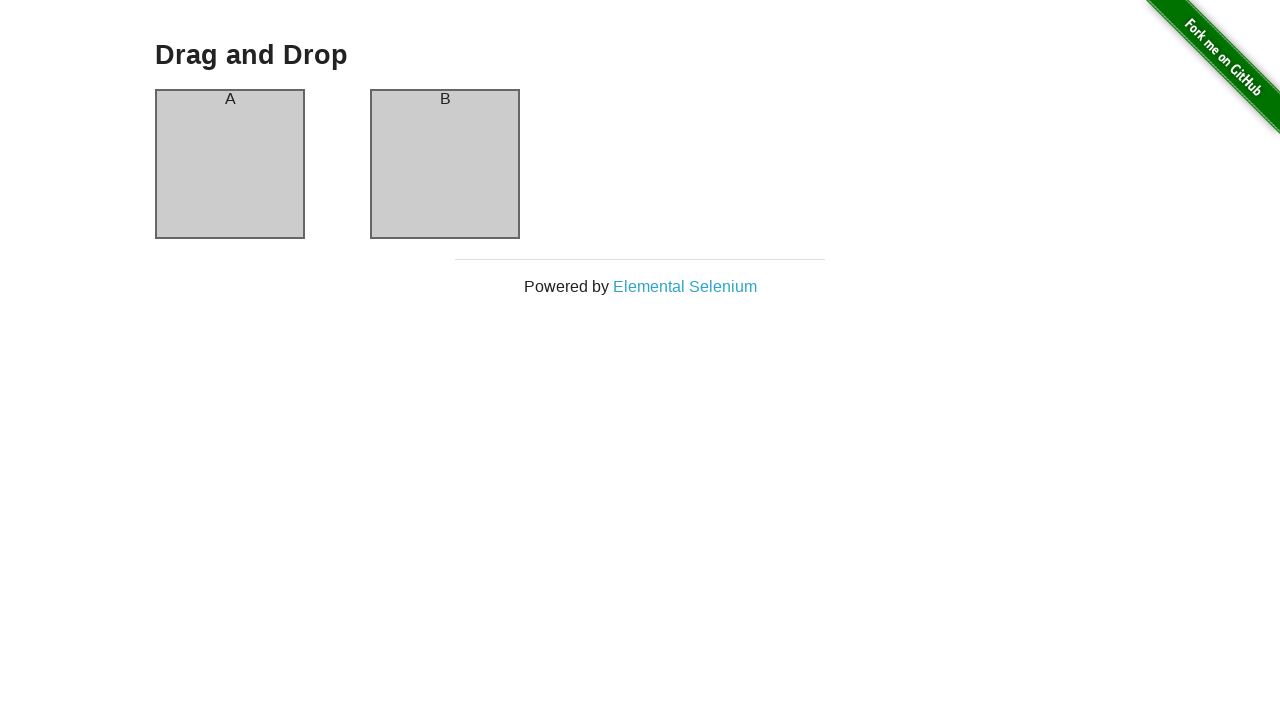

Located source element (column A)
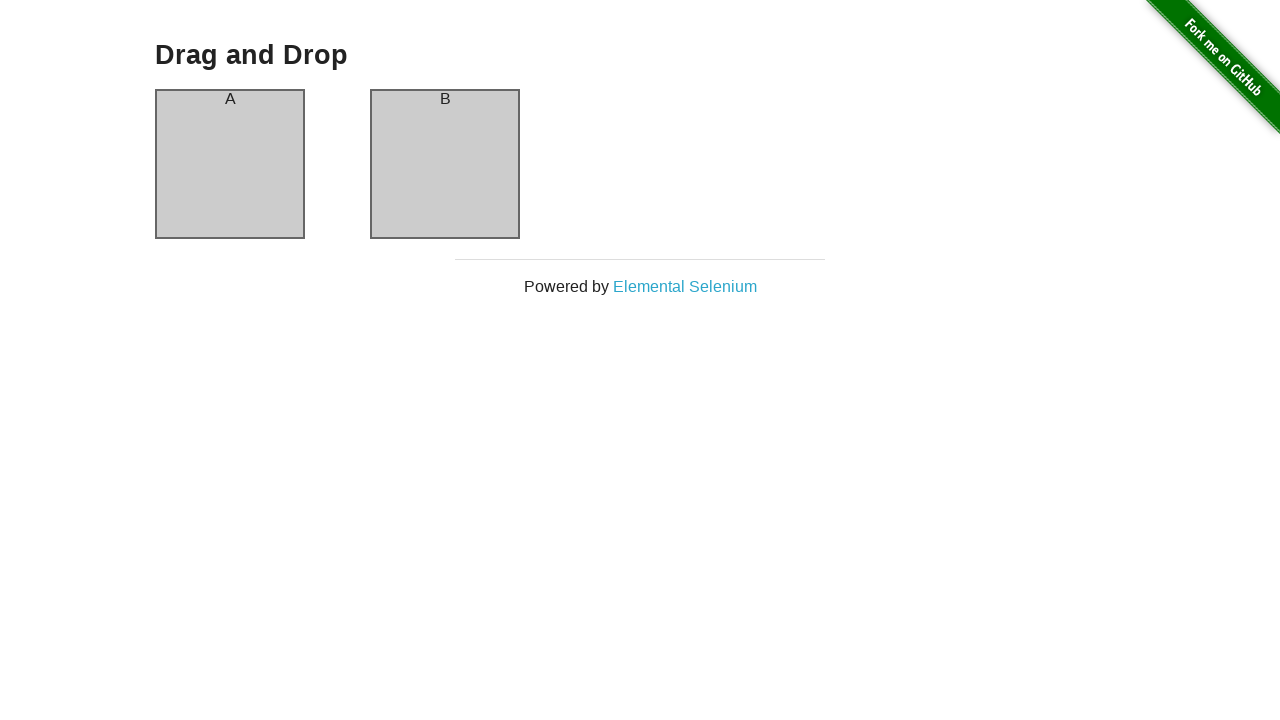

Located target element (column B)
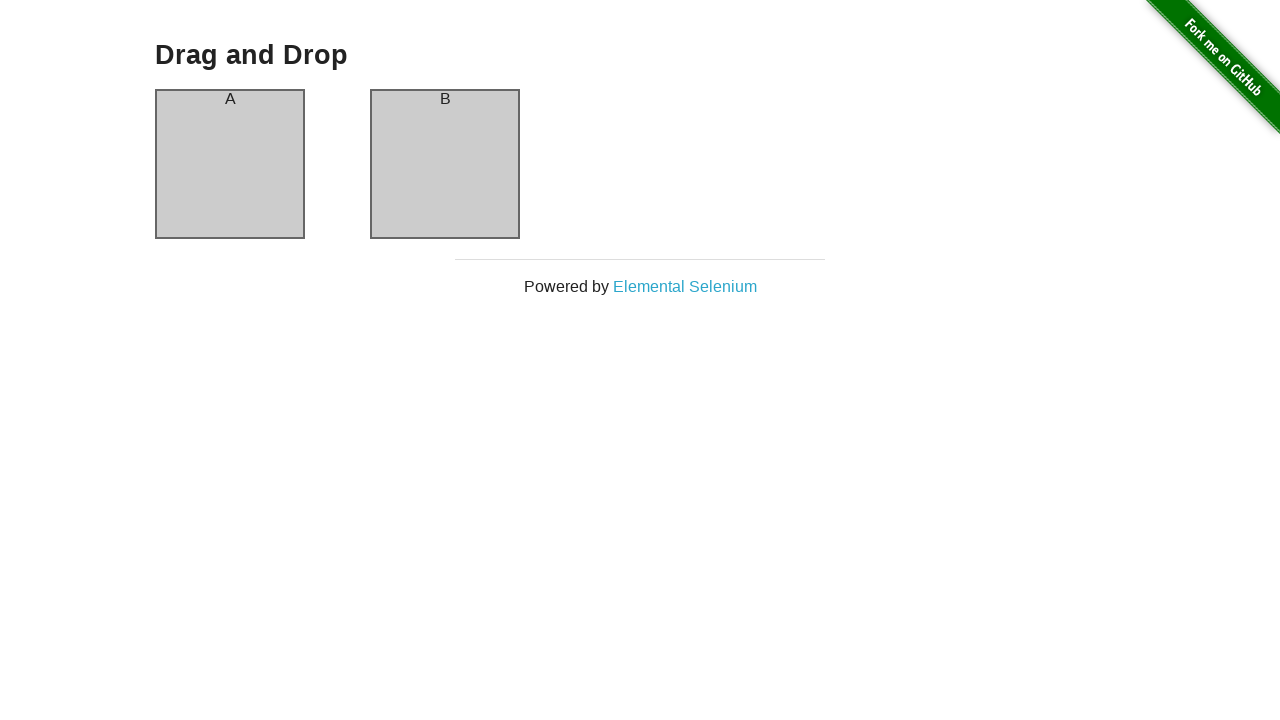

Performed drag and drop from column A to column B at (445, 164)
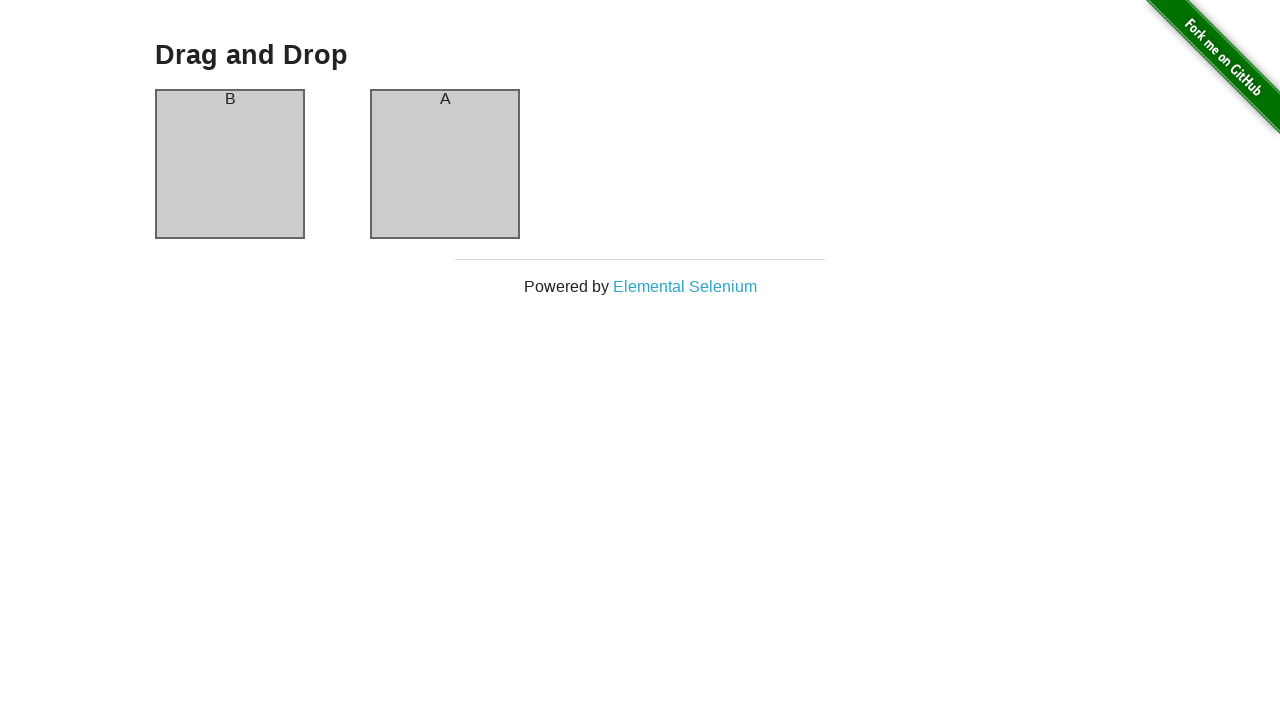

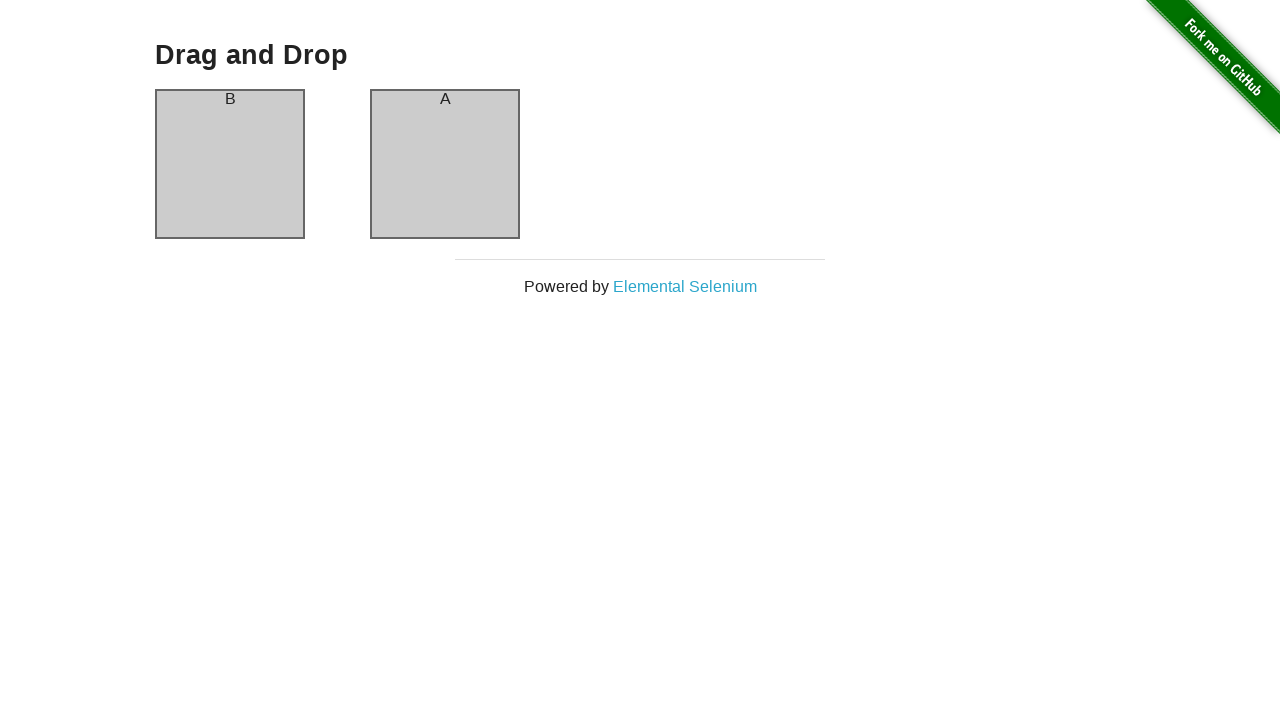